Tests checkbox functionality by checking and unchecking different checkboxes and verifying their states

Starting URL: https://artoftesting.com/samplesiteforselenium

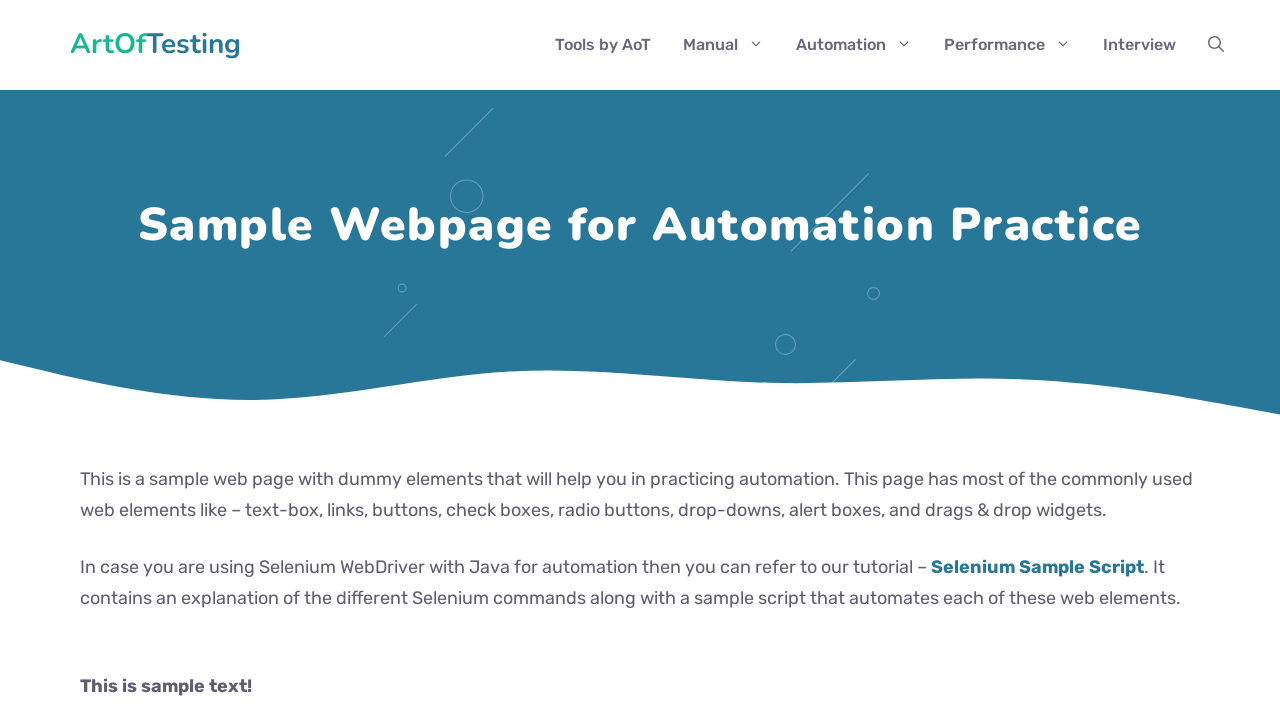

Checked the Automation checkbox at (86, 360) on .Automation
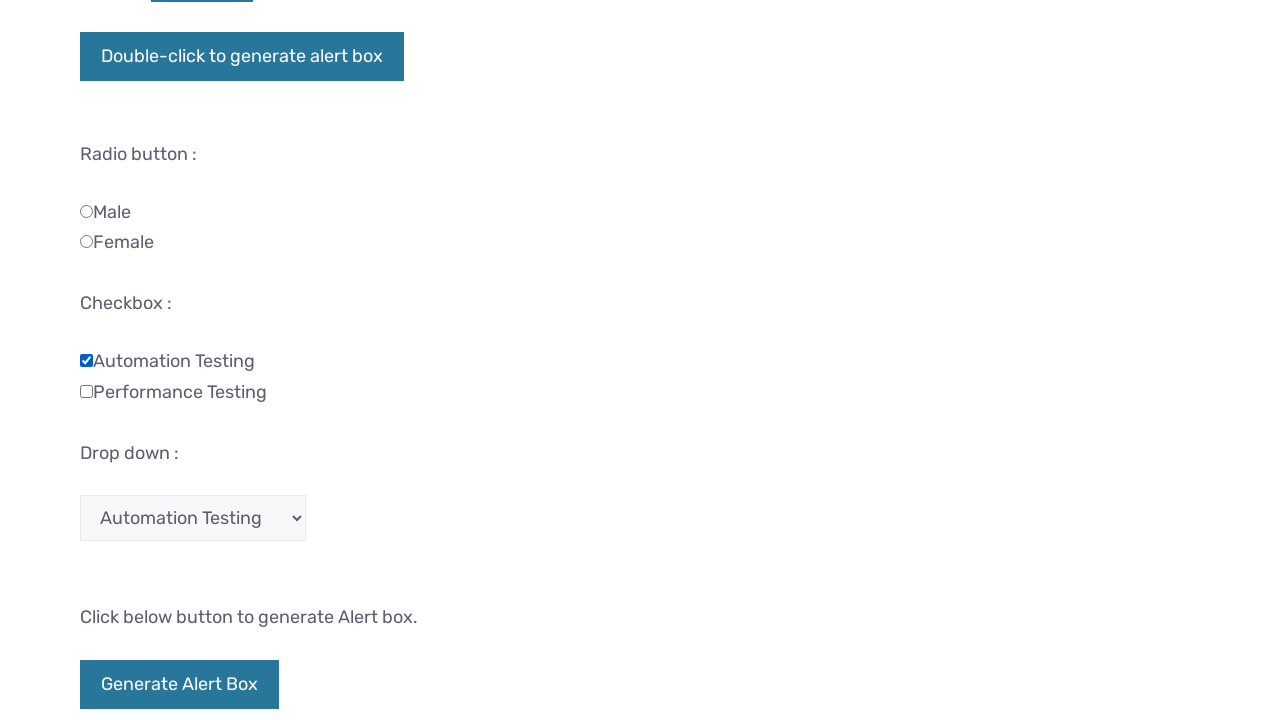

Checked the Performance checkbox at (86, 391) on .Performance
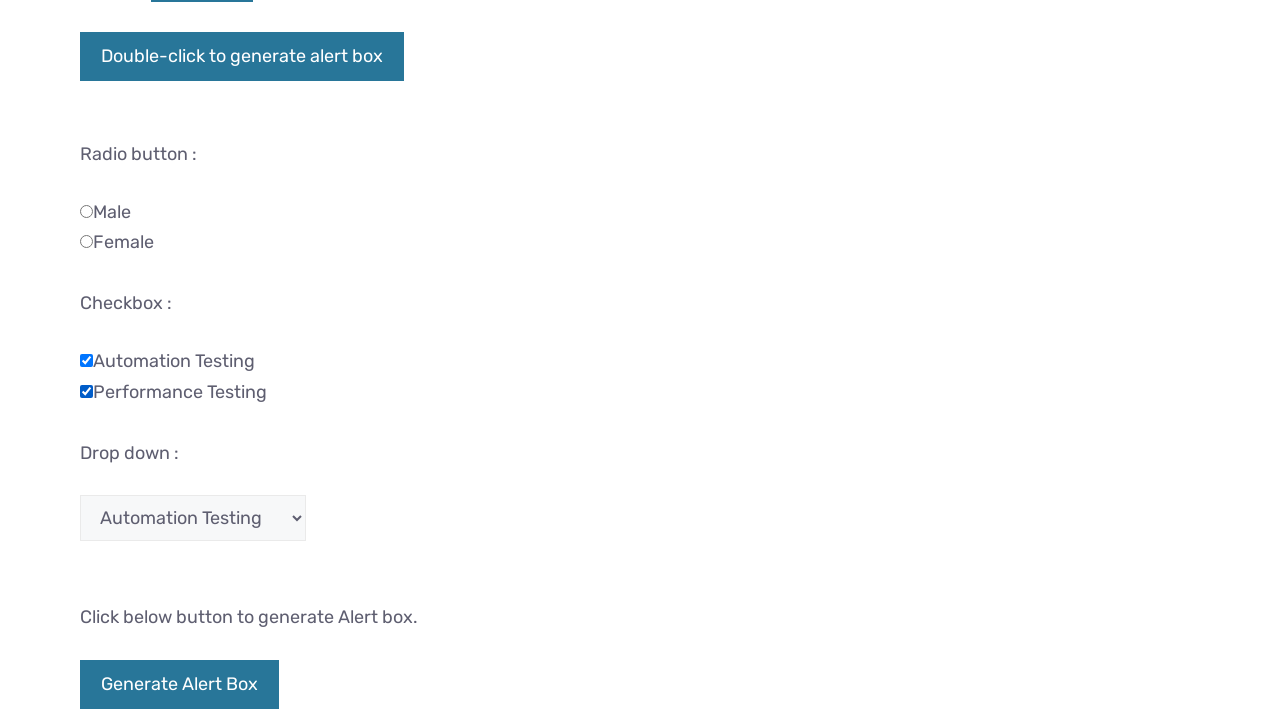

Unchecked the Performance checkbox at (86, 391) on .Performance
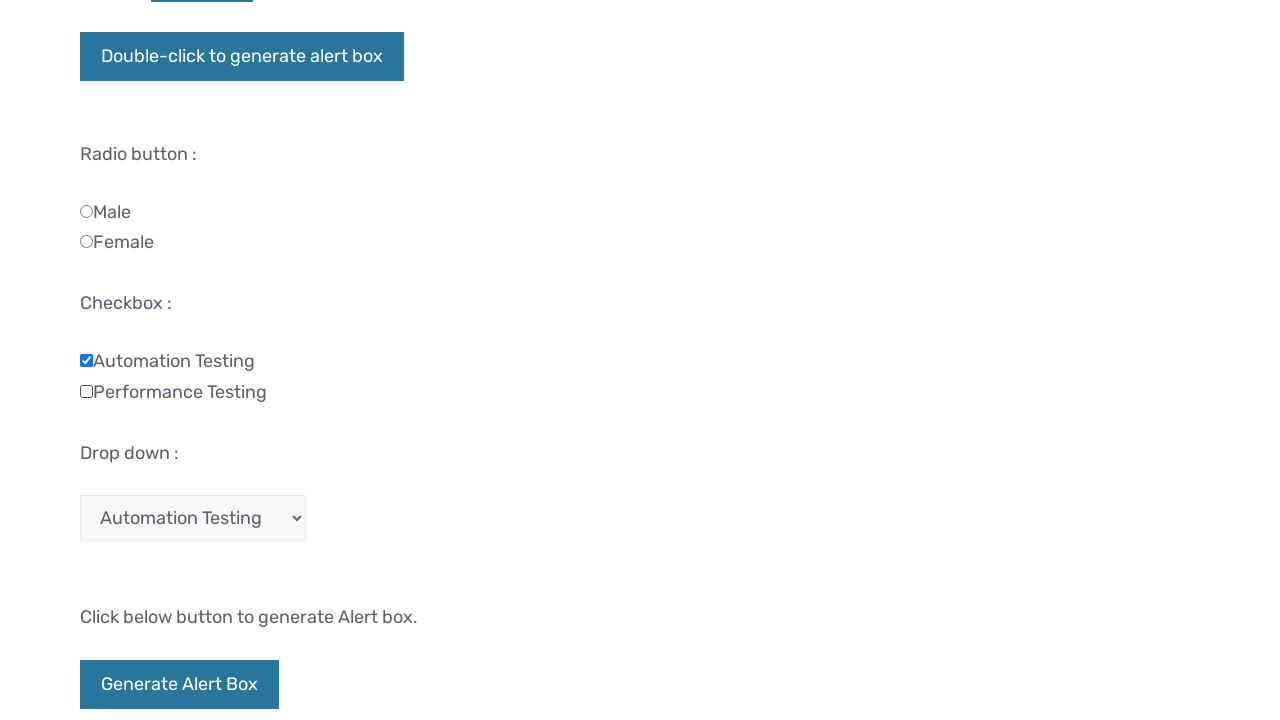

Verified Automation checkbox is checked
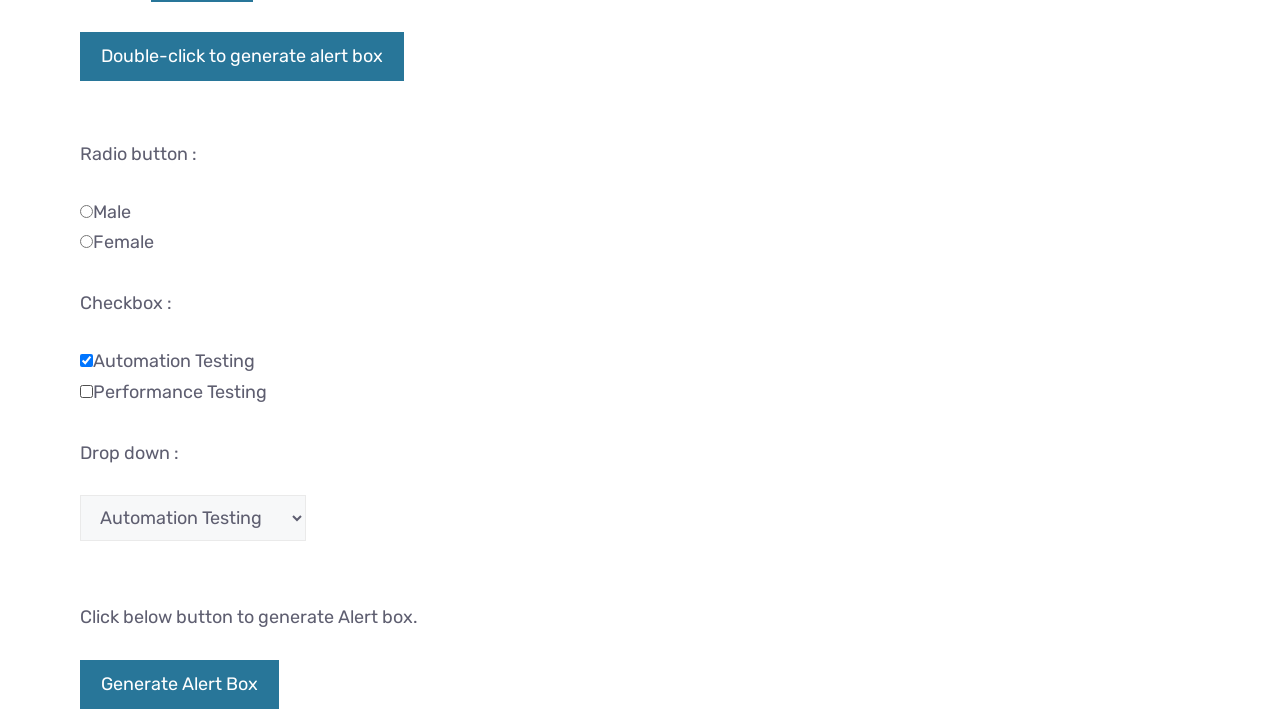

Unchecked the Automation checkbox at (86, 360) on .Automation
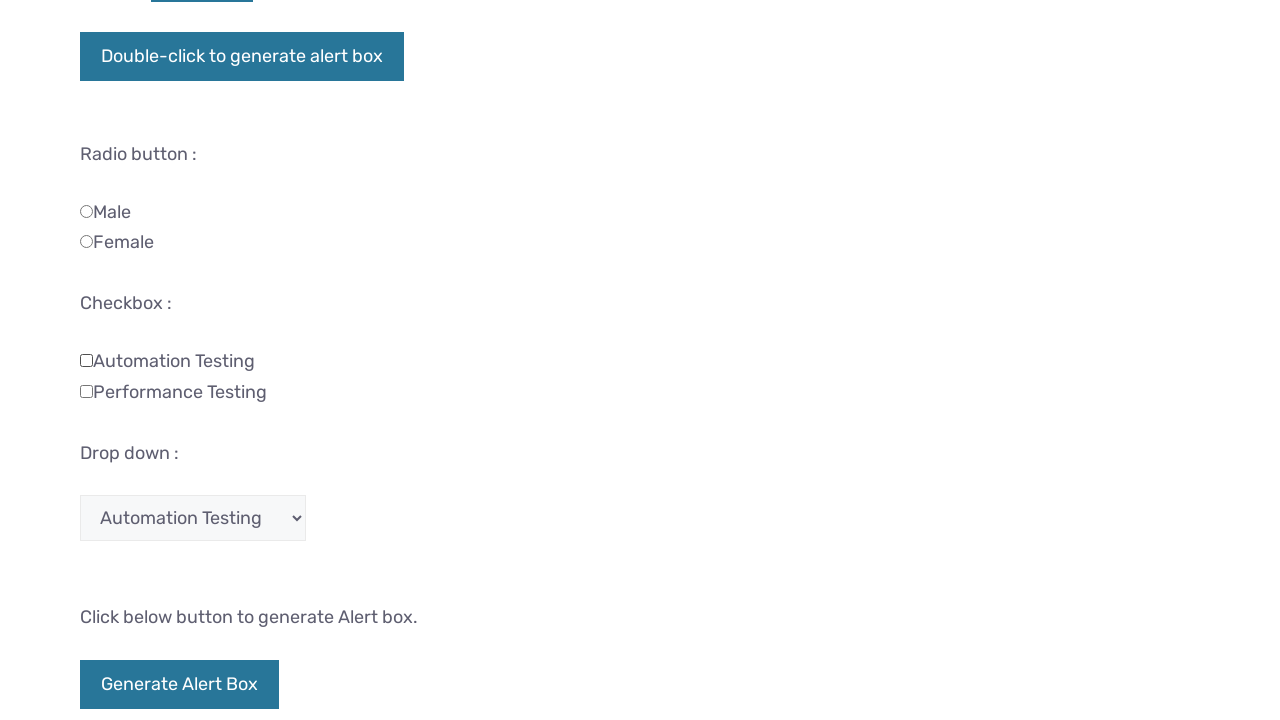

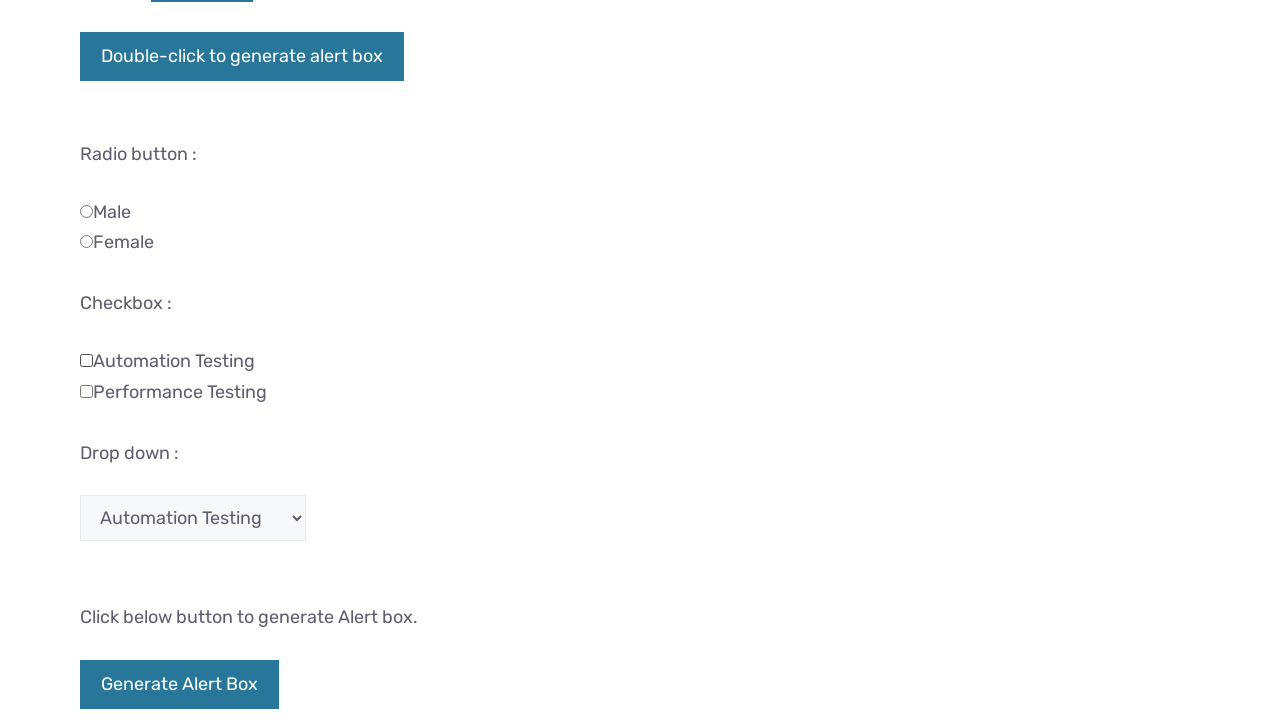